Navigates to nopCommerce demo site and maximizes the browser window (originally intended to take a screenshot)

Starting URL: https://demo.nopcommerce.com/

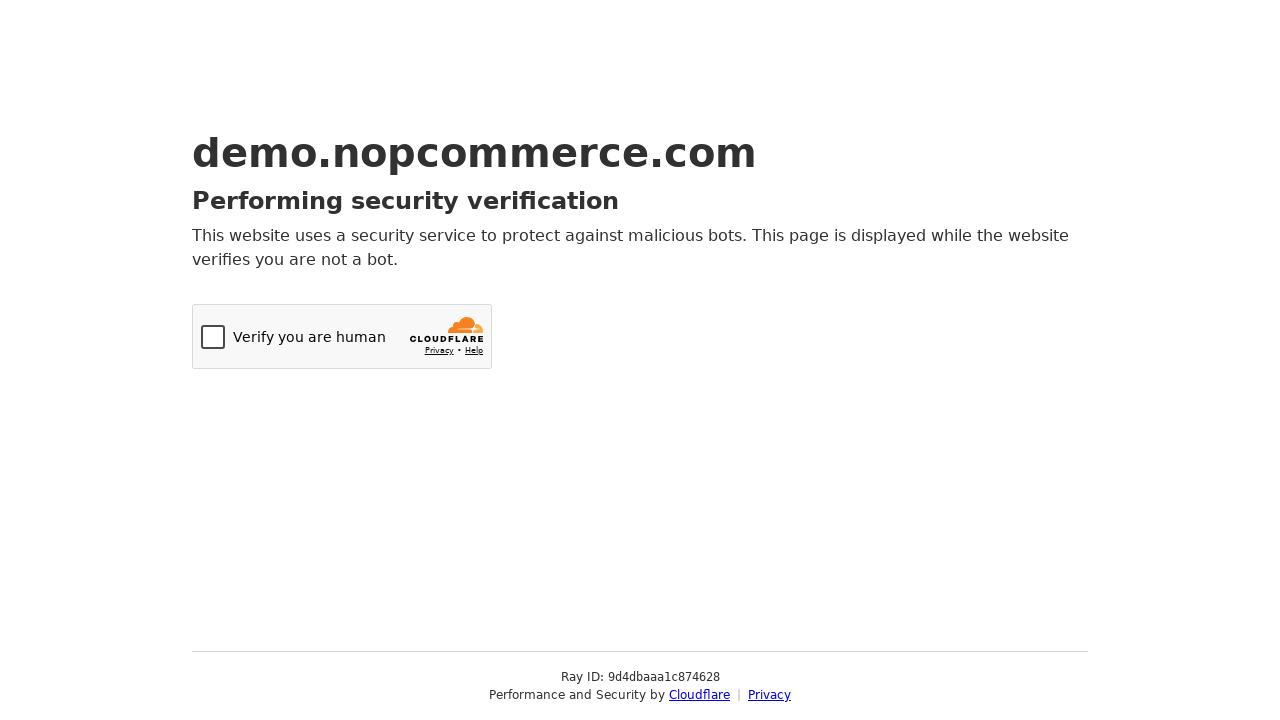

Set viewport size to 1920x1080
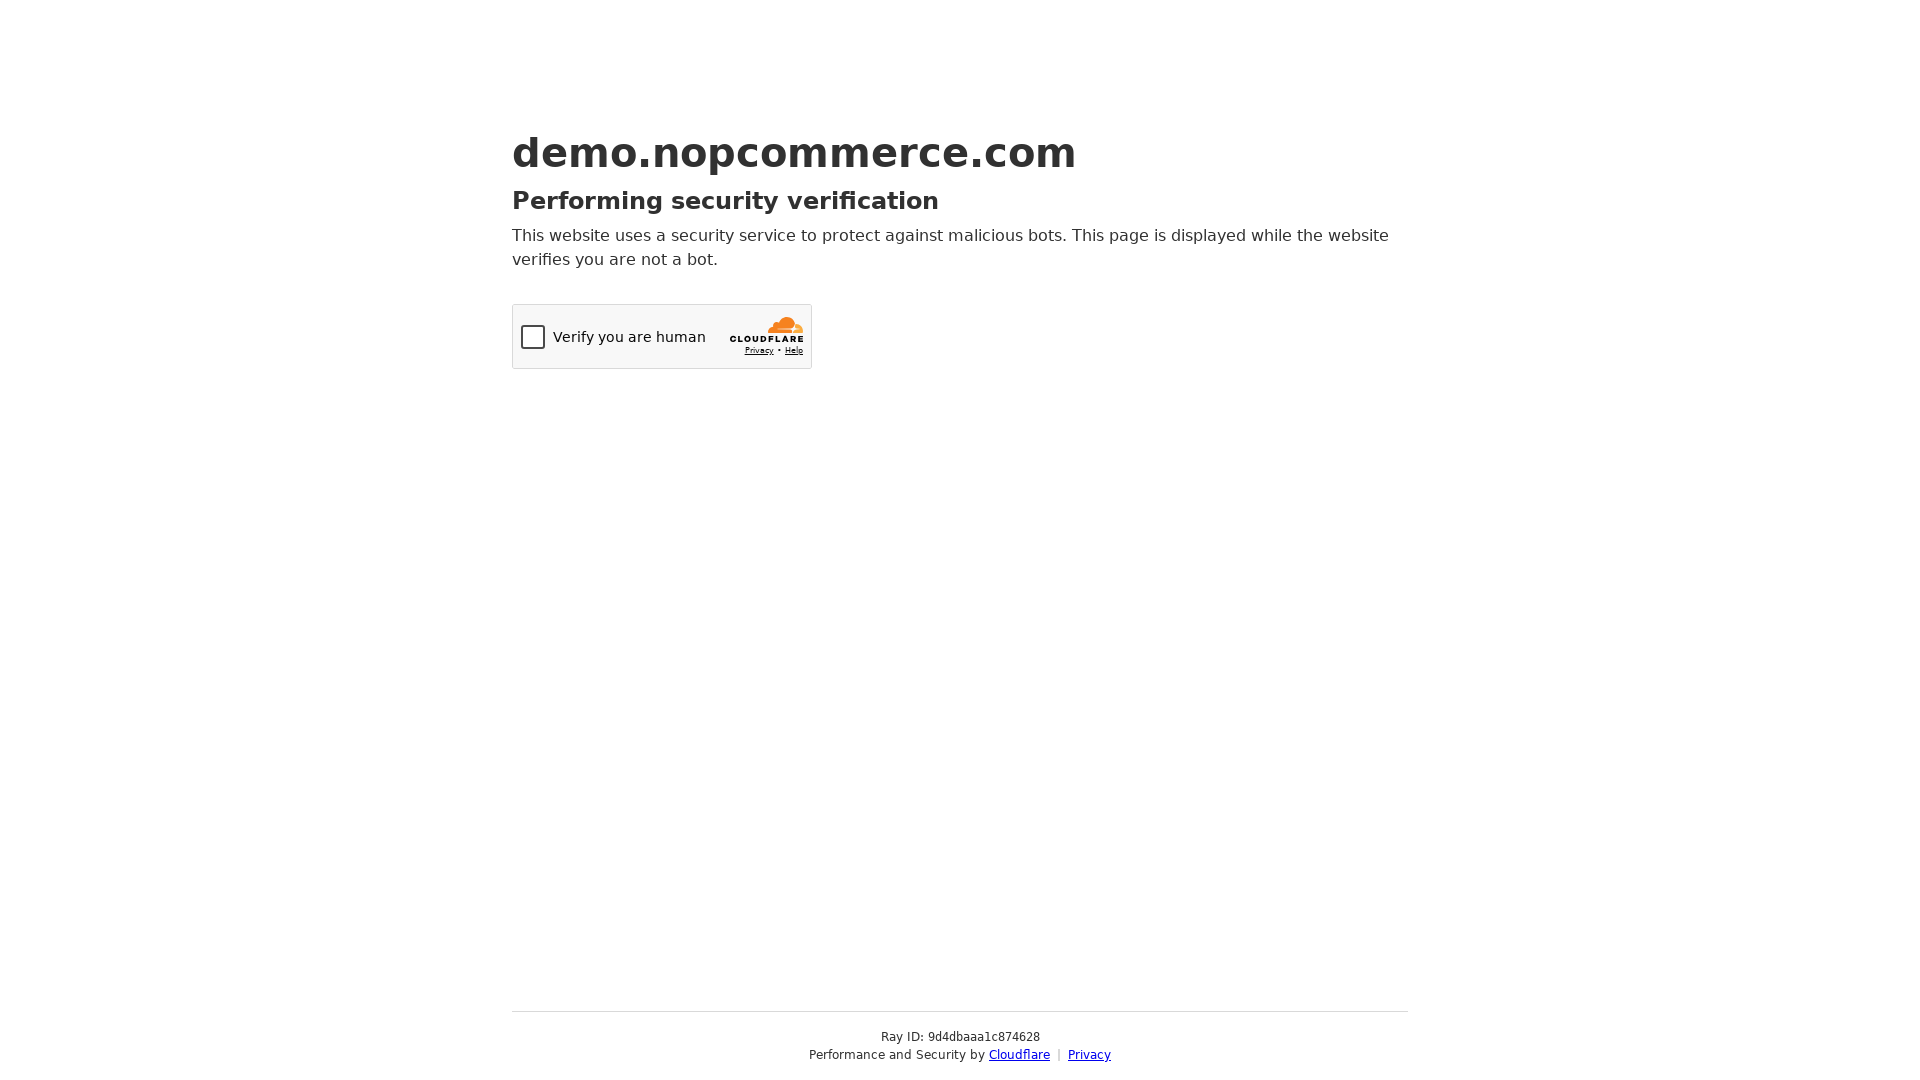

Page fully loaded (networkidle)
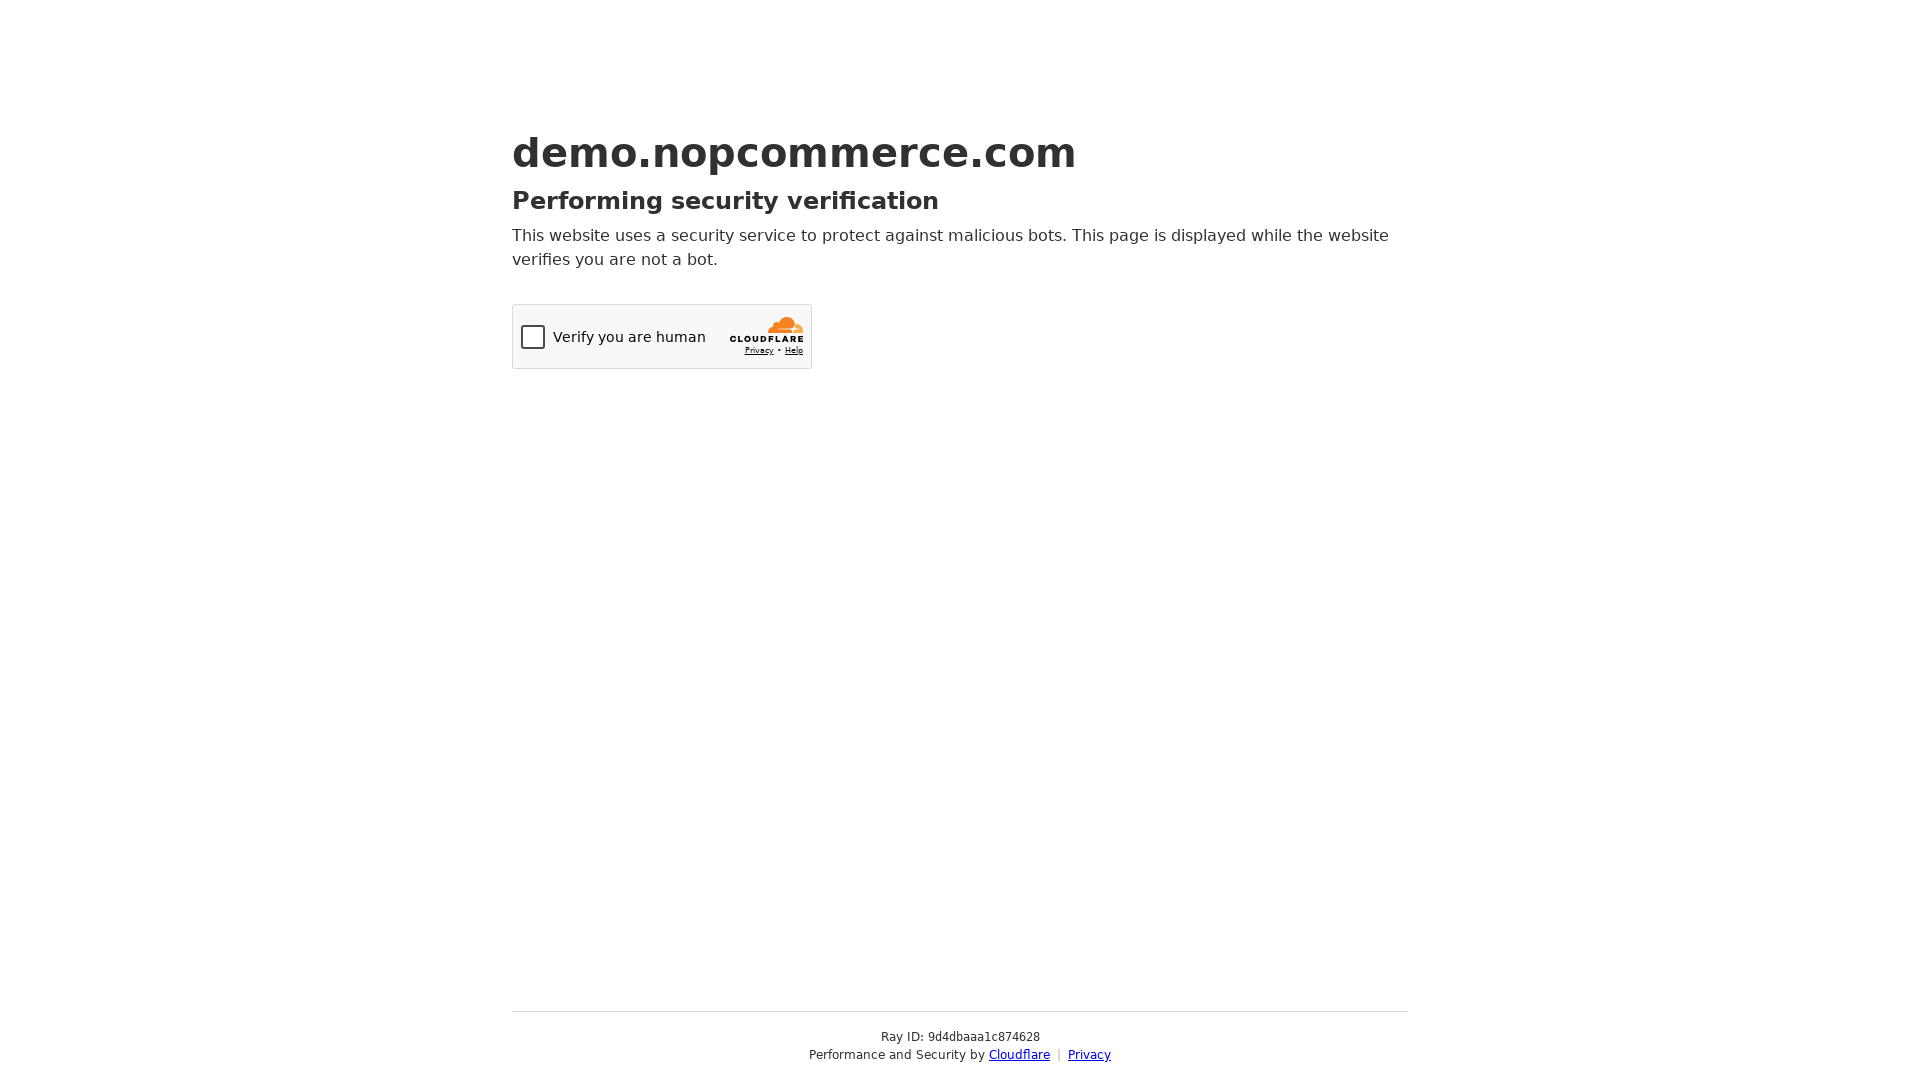

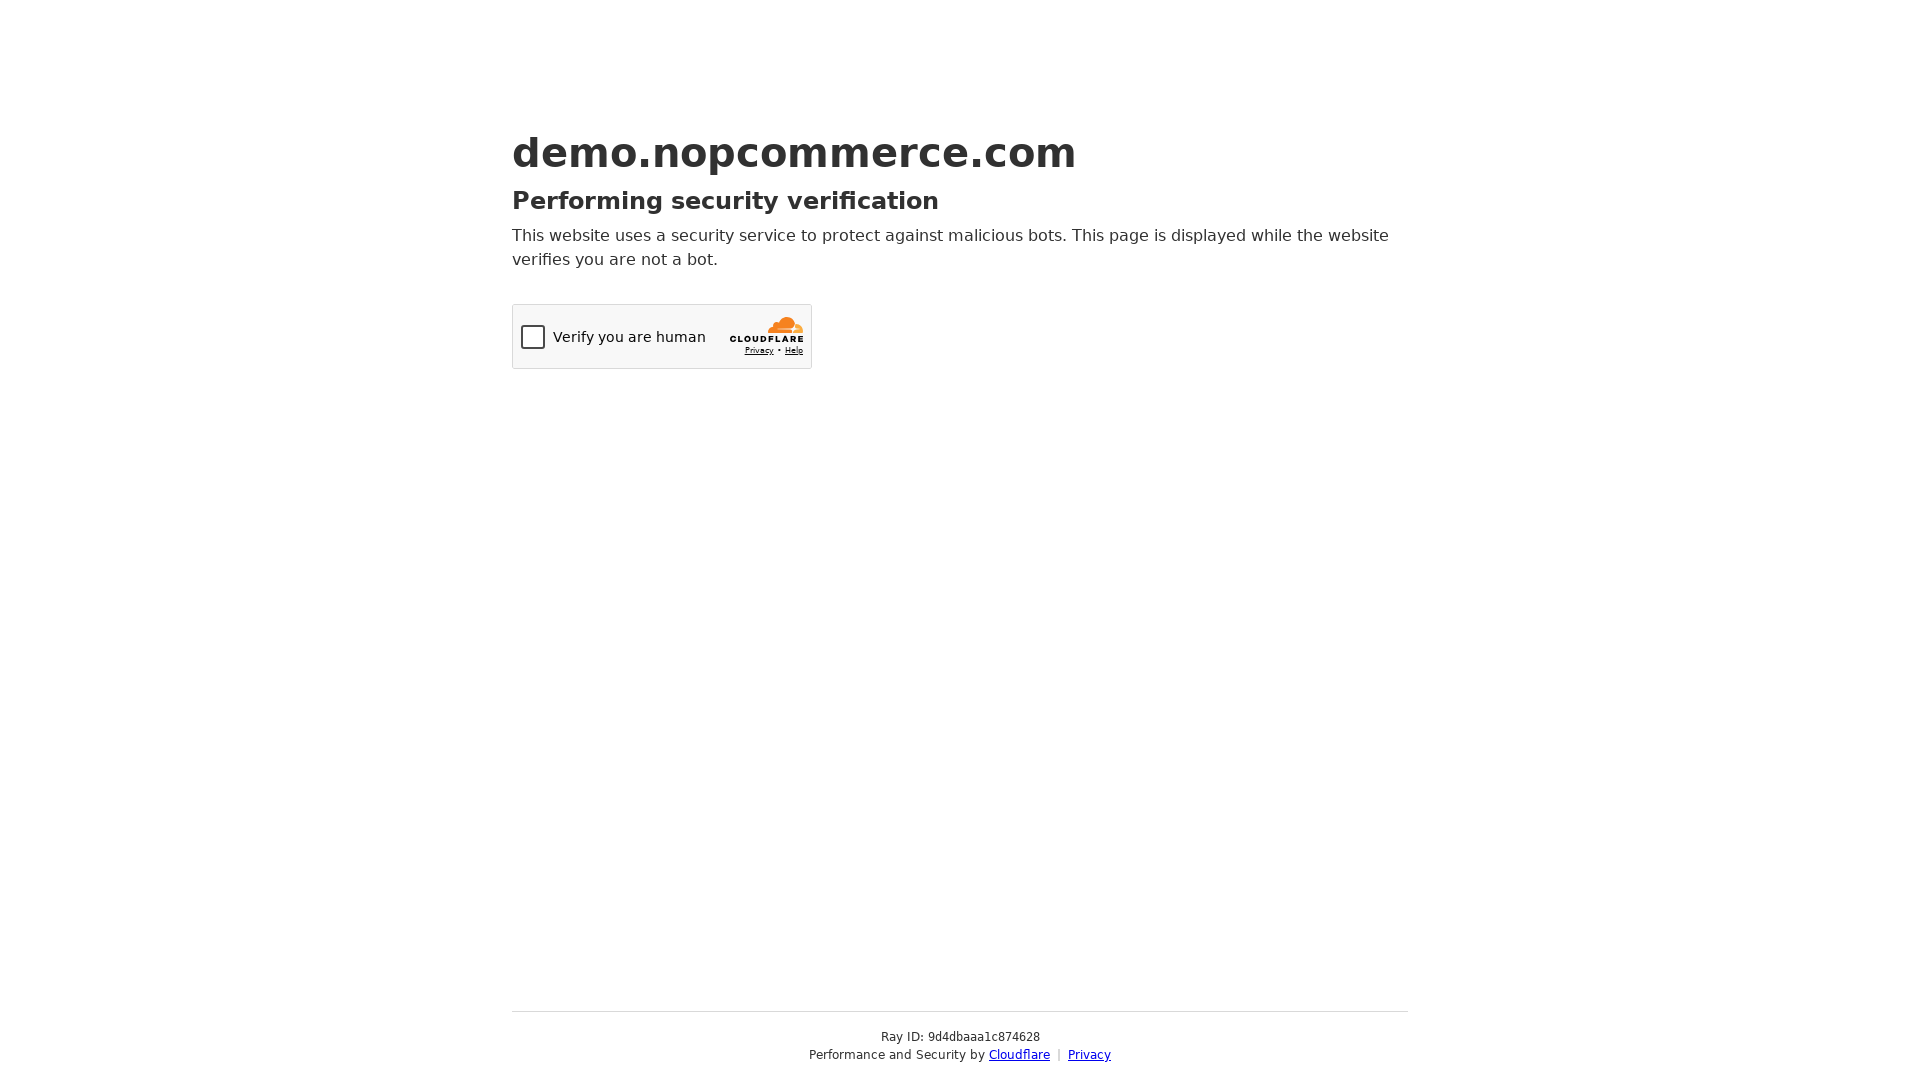